Tests dynamic loading functionality by clicking a start button and waiting for dynamically loaded content to appear

Starting URL: https://the-internet.herokuapp.com/dynamic_loading/1

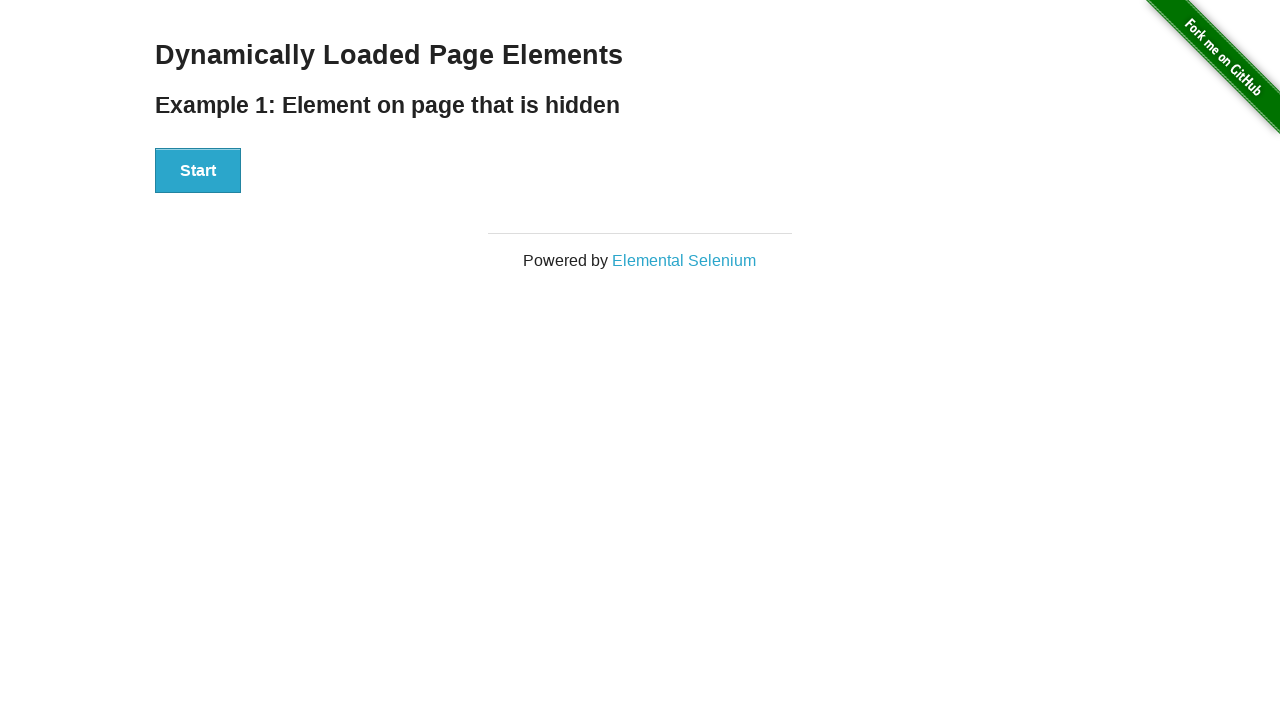

Clicked start button to initiate dynamic loading at (198, 171) on div#start button
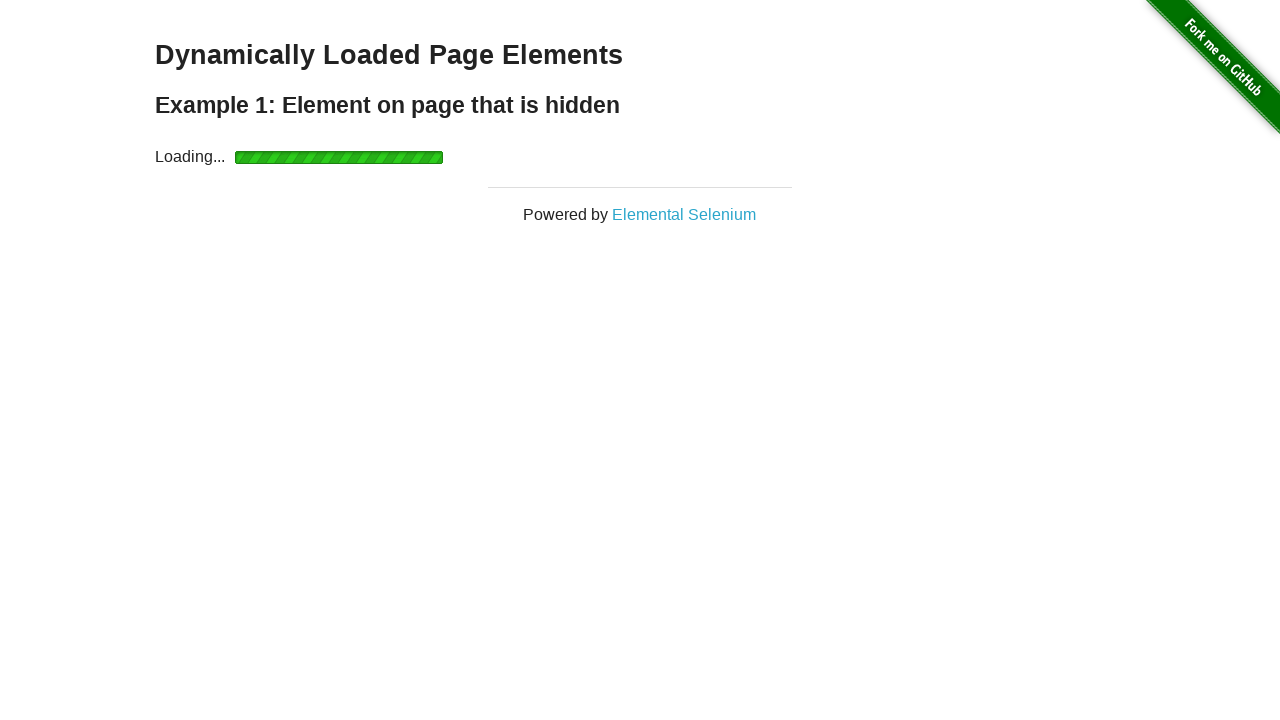

Dynamically loaded content appeared - finish heading is now visible
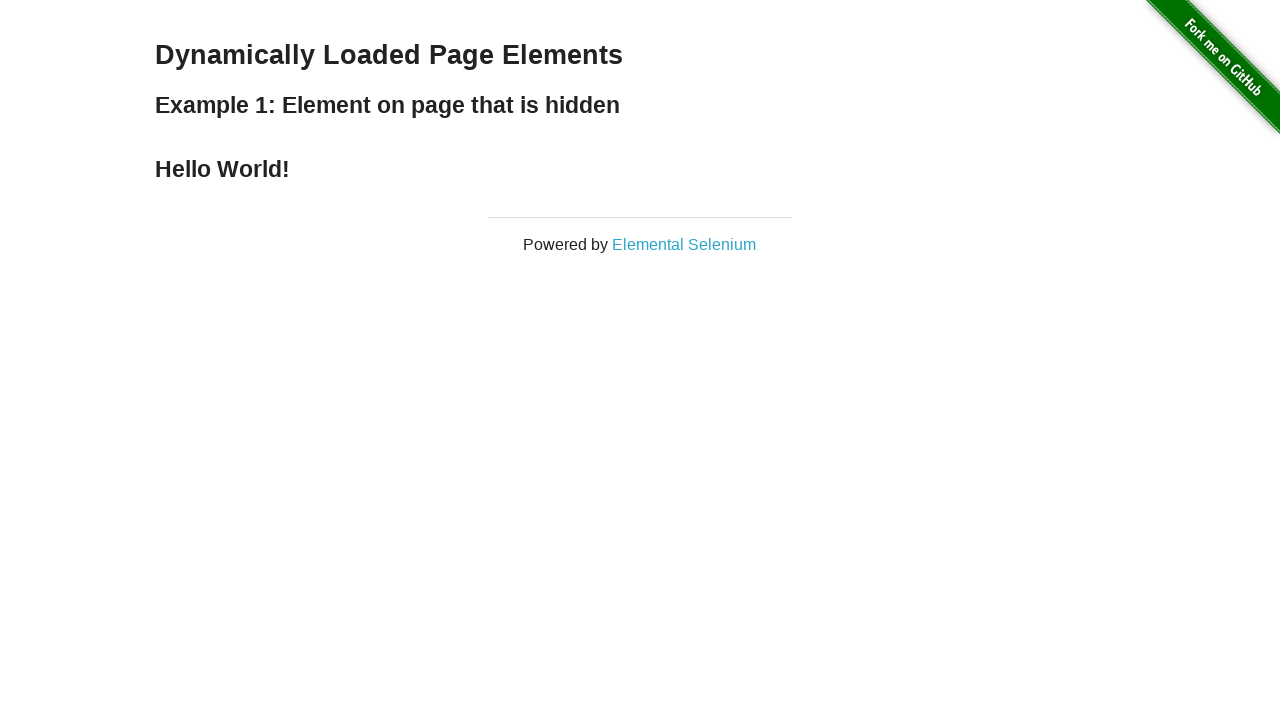

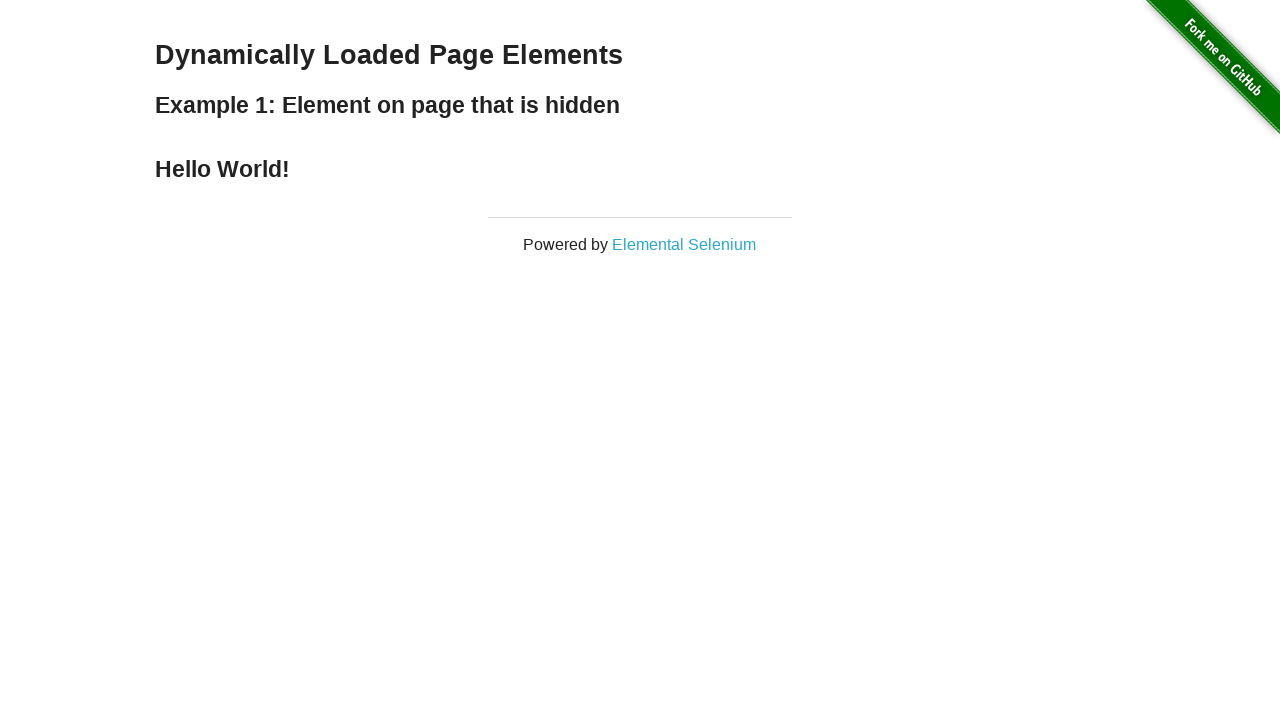